Tests JavaScript alert handling by interacting with confirm and prompt dialogs, including dismissing a confirm dialog and entering text in a prompt dialog

Starting URL: https://the-internet.herokuapp.com/javascript_alerts

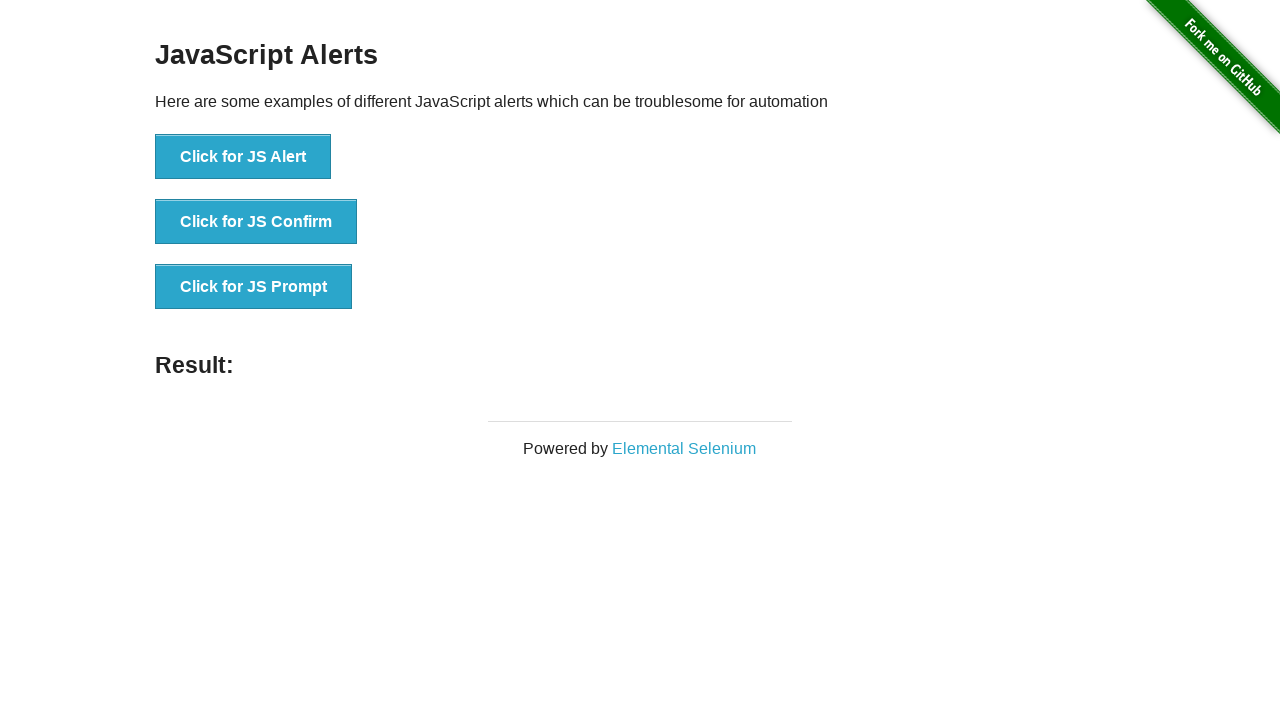

Clicked button to trigger JS Confirm dialog at (256, 222) on xpath=//button[text()='Click for JS Confirm']
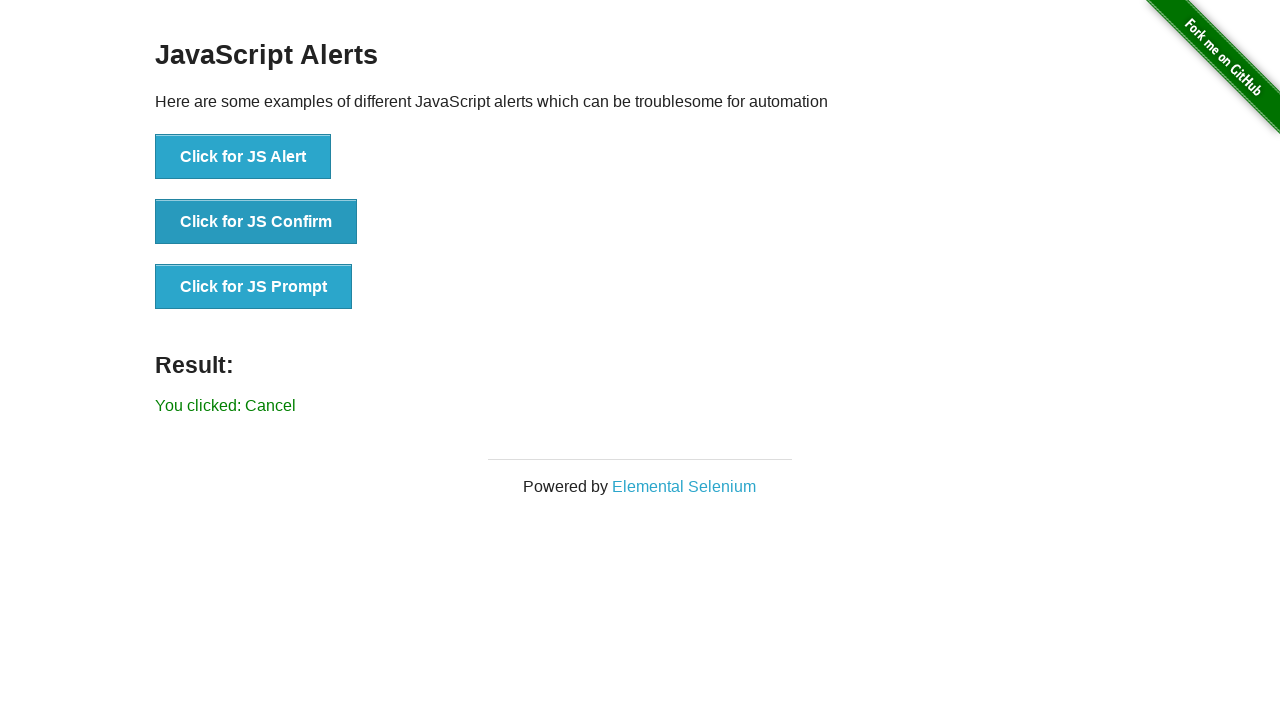

Set up dialog handler to dismiss confirm dialog
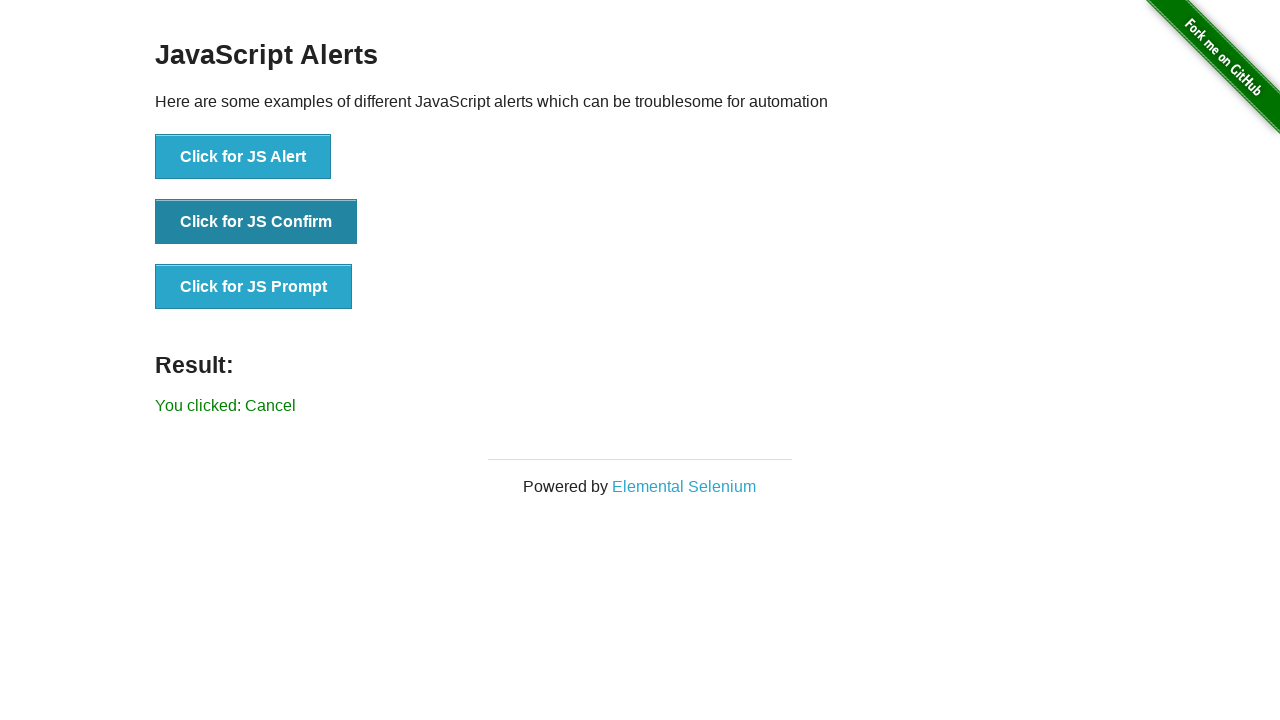

Waited for confirm dialog to be dismissed
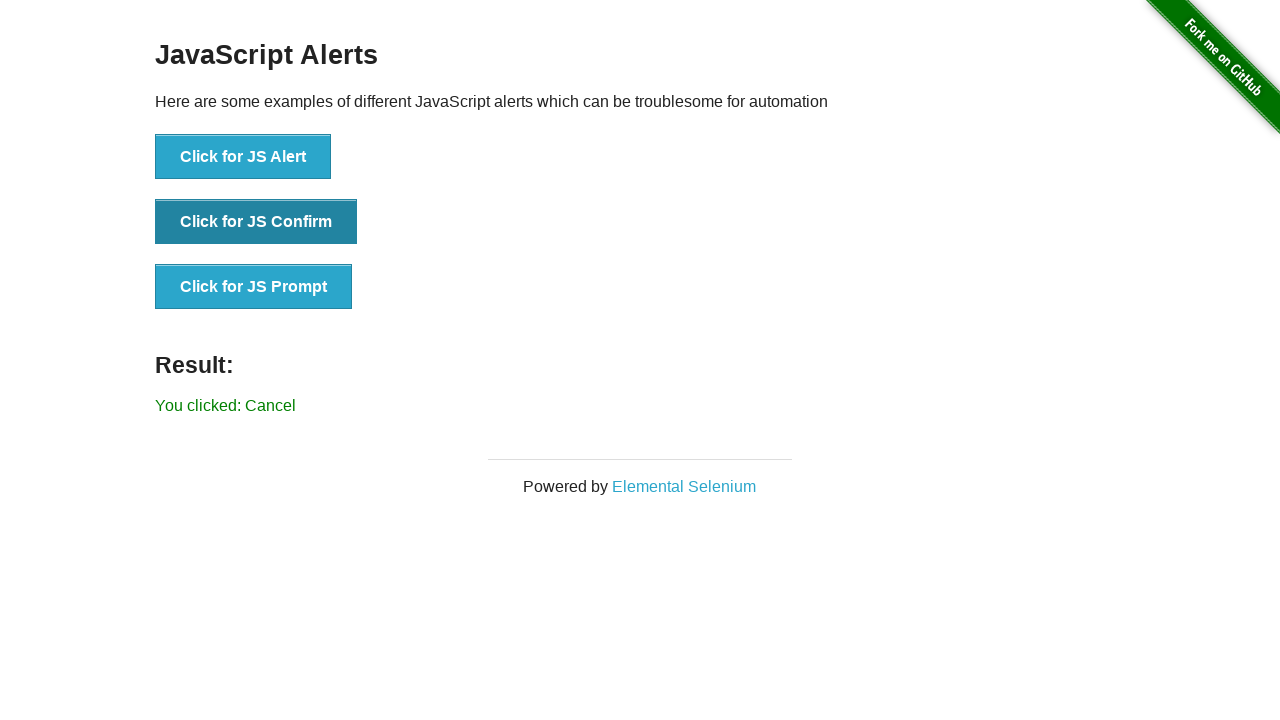

Clicked button to trigger JS Prompt dialog at (254, 287) on xpath=//button[text()='Click for JS Prompt']
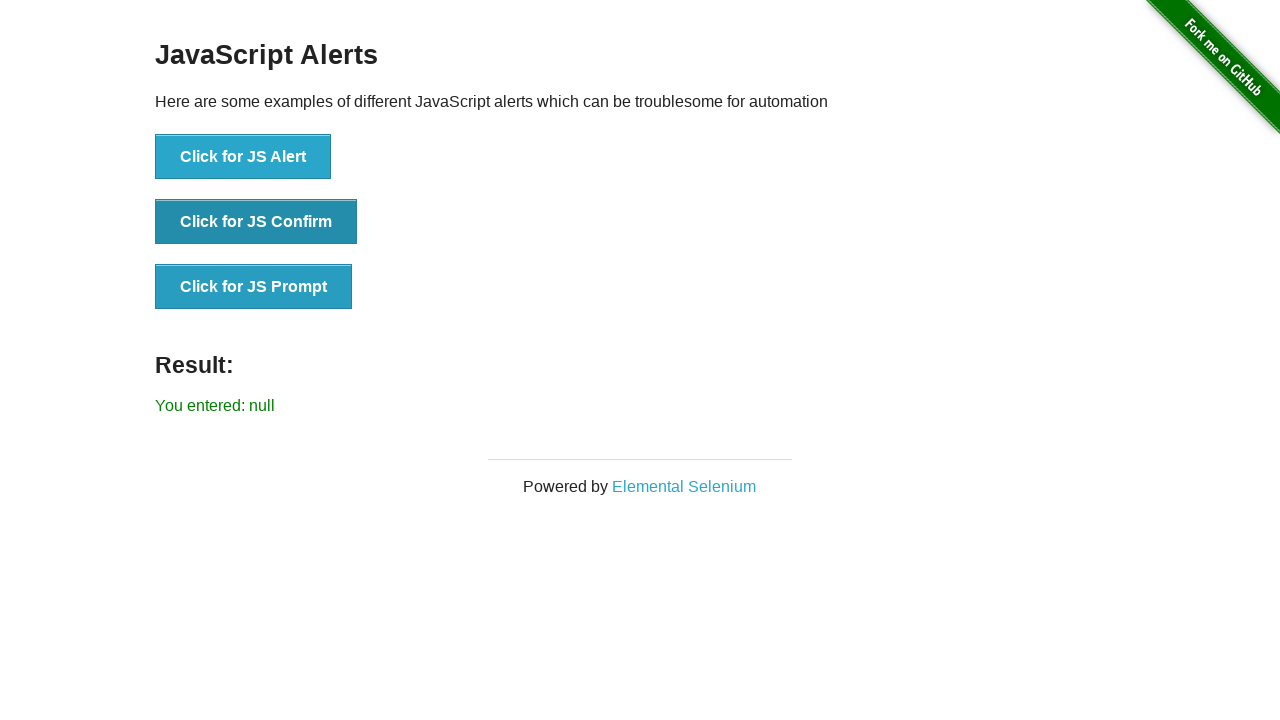

Set up dialog handler to accept prompt dialog with text 'WELCOME'
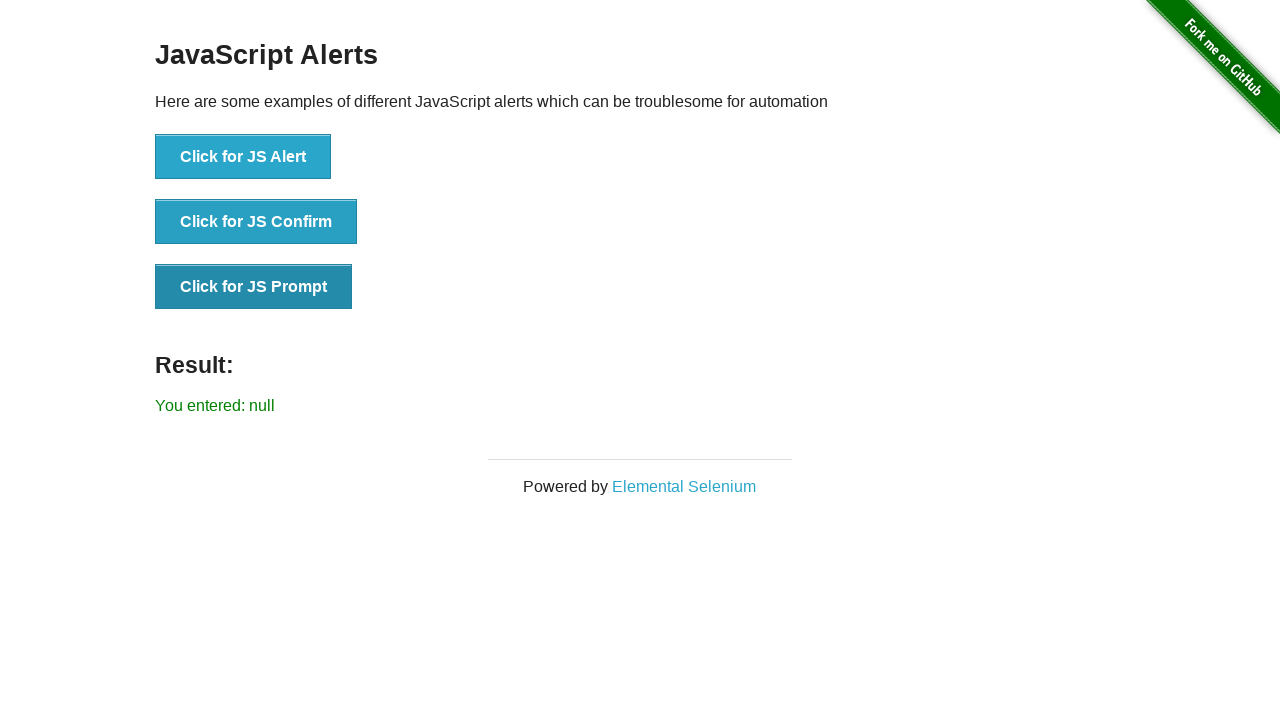

Waited for prompt dialog to be accepted
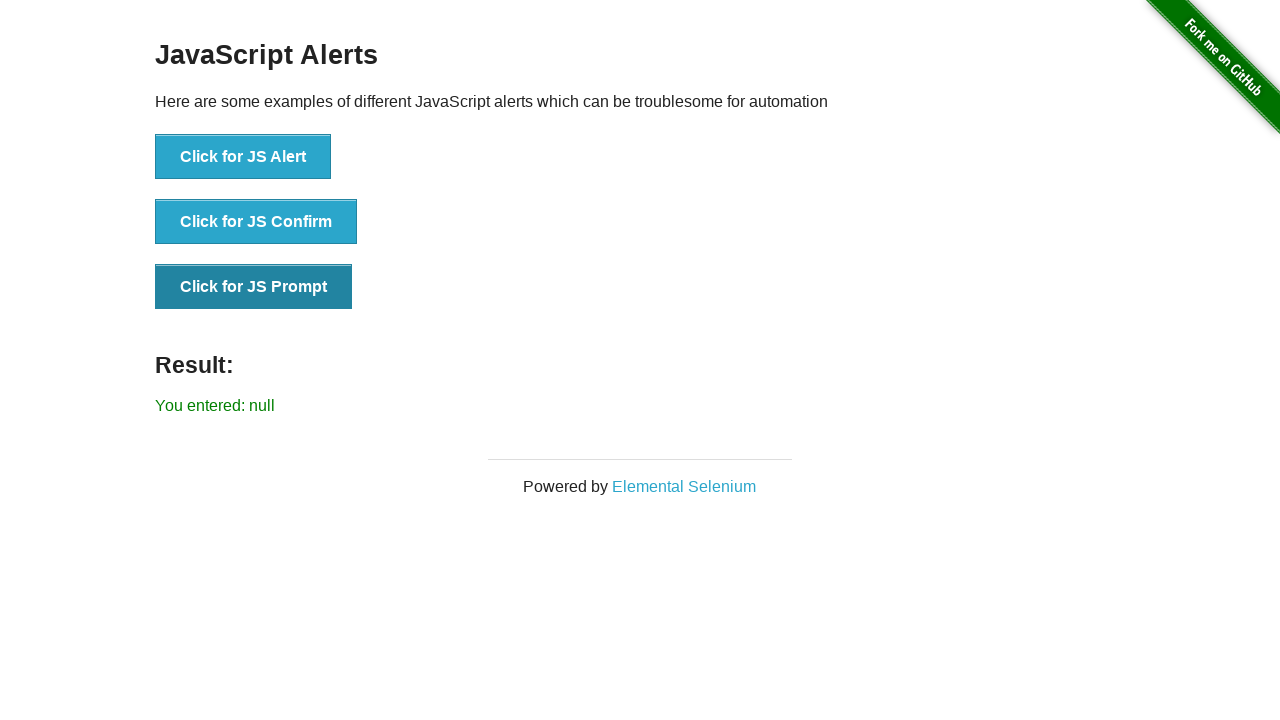

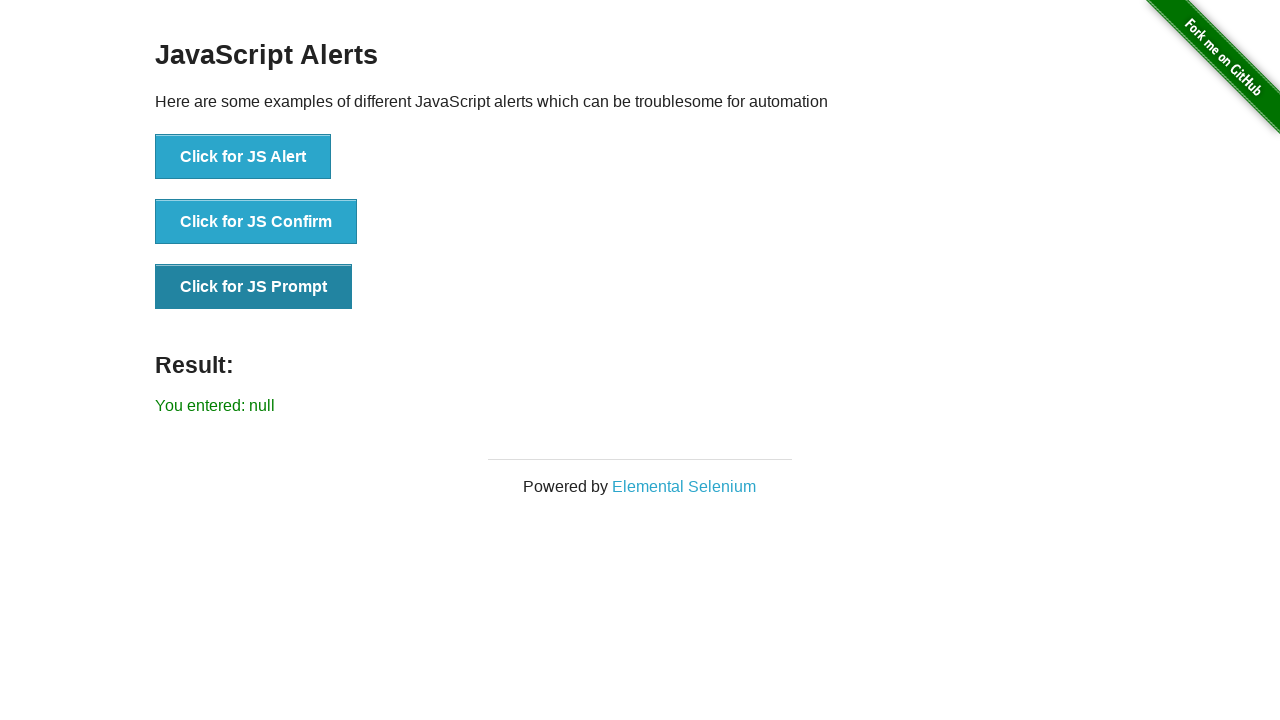